Tests handling a JavaScript prompt dialog by entering text and accepting it, then verifying the entered text appears in the result message.

Starting URL: https://the-internet.herokuapp.com/javascript_alerts

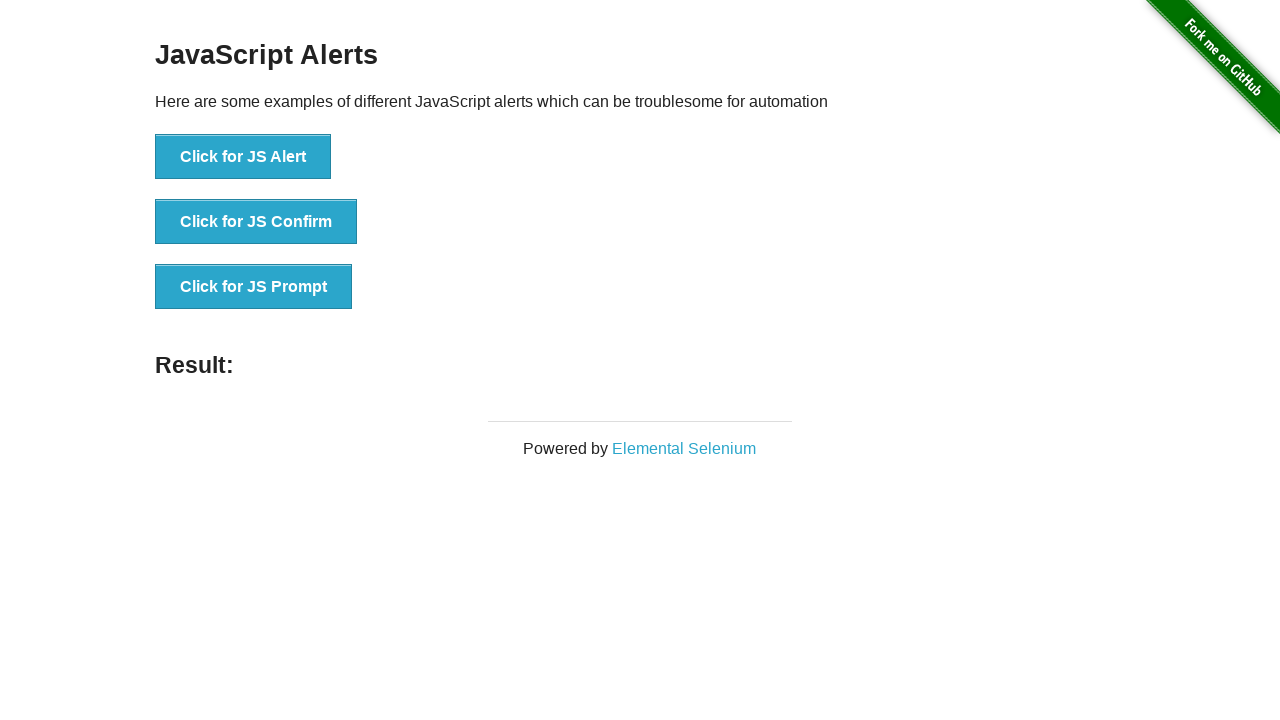

Set up dialog handler to intercept and accept prompt
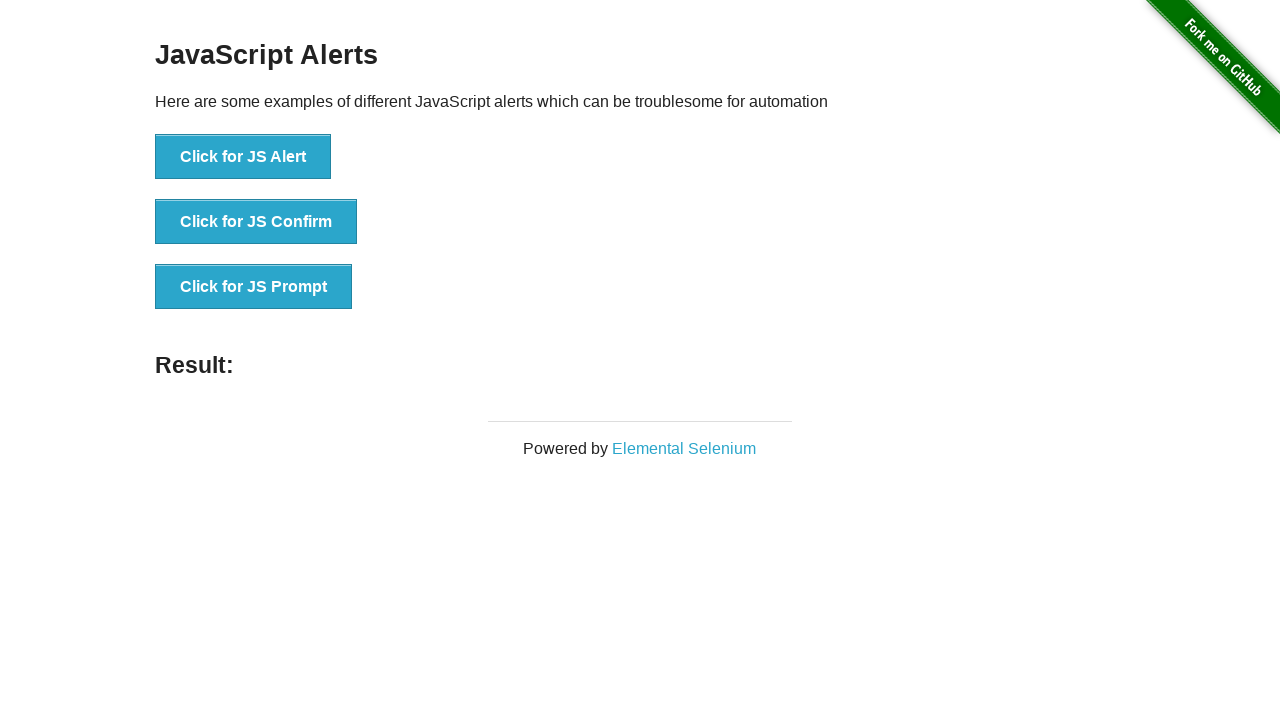

Clicked button to trigger JS prompt dialog at (254, 287) on xpath=//button[normalize-space()='Click for JS Prompt']
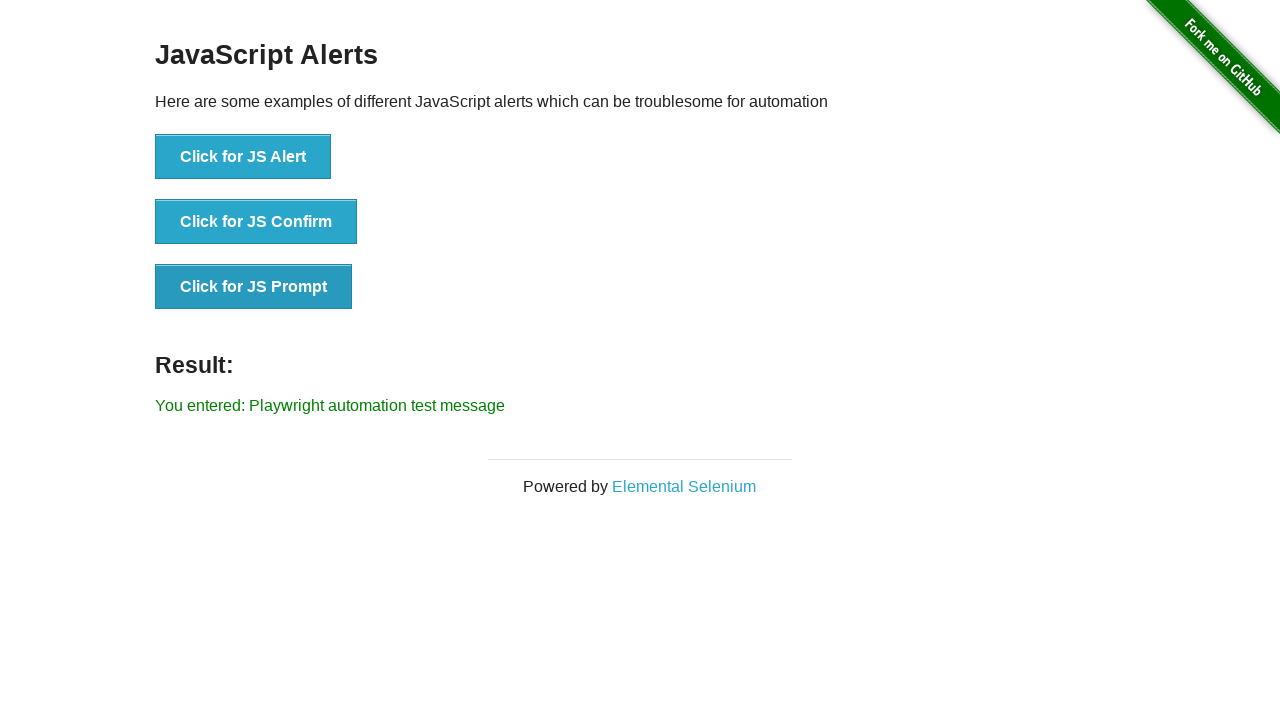

Verified result message contains entered text 'You entered: Playwright automation test message'
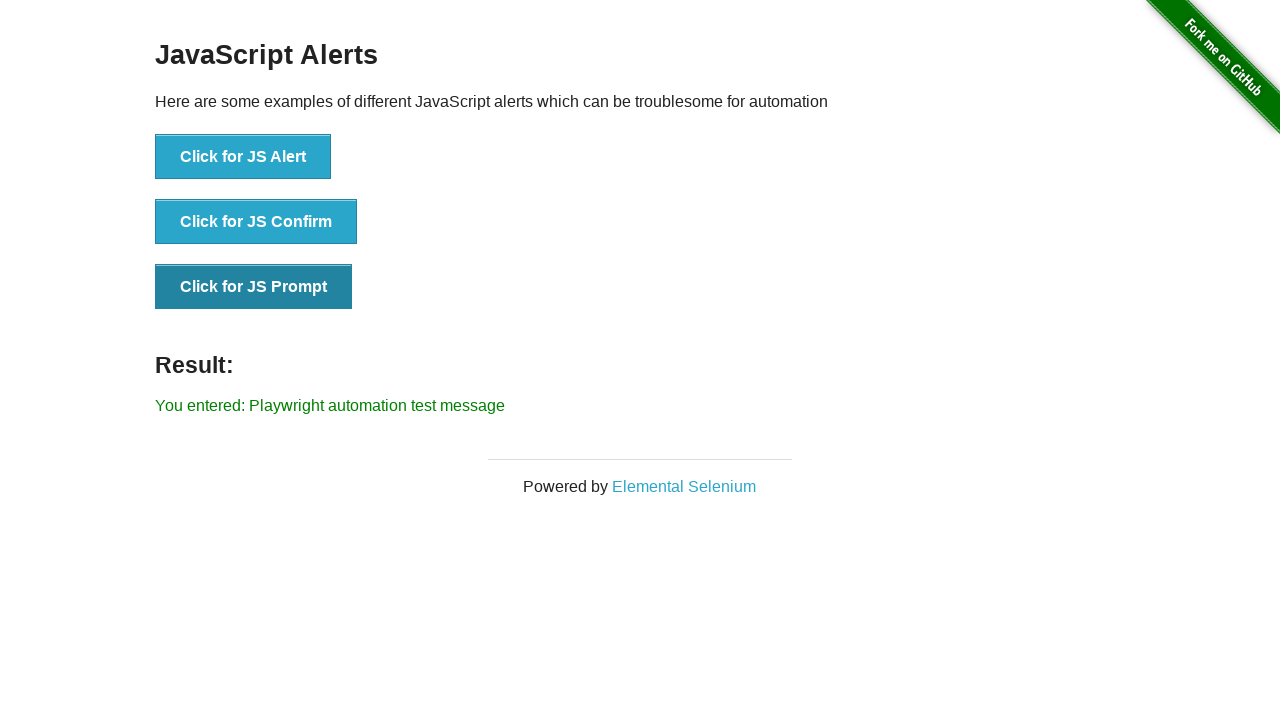

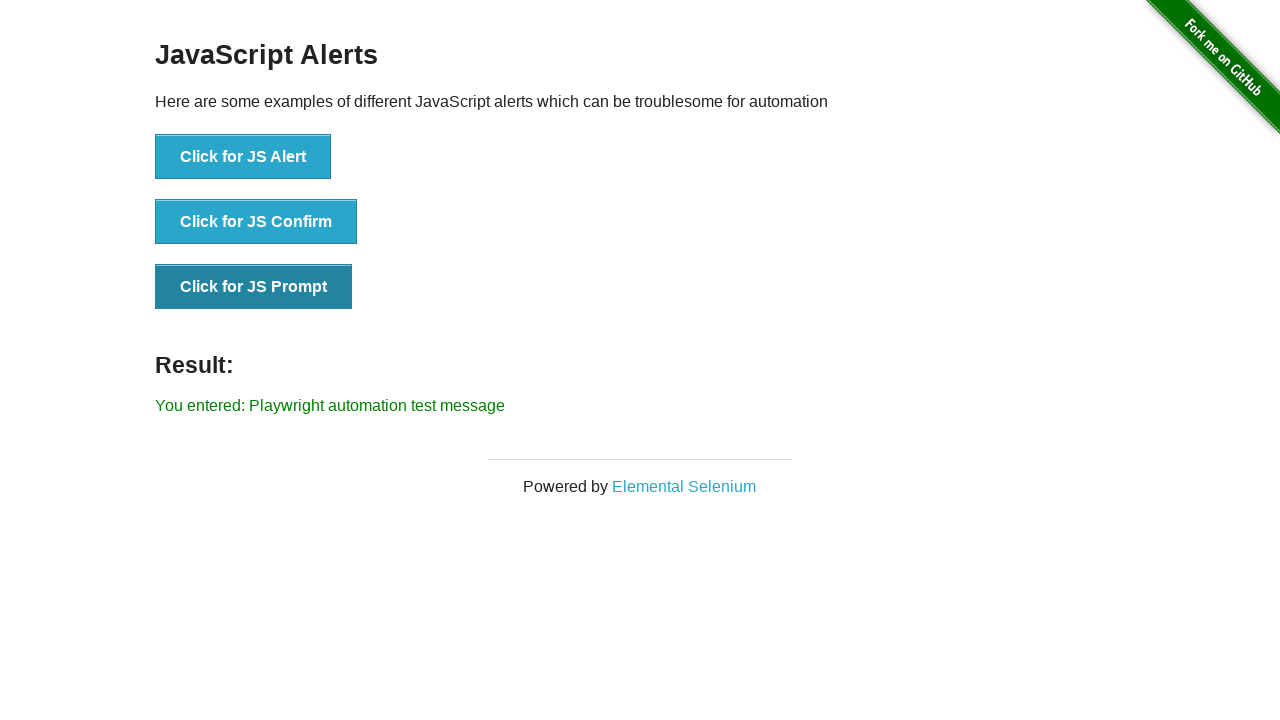